Tests dropdown selection commands by interacting with a currency dropdown and retrieving all options

Starting URL: https://www.spicejet.com

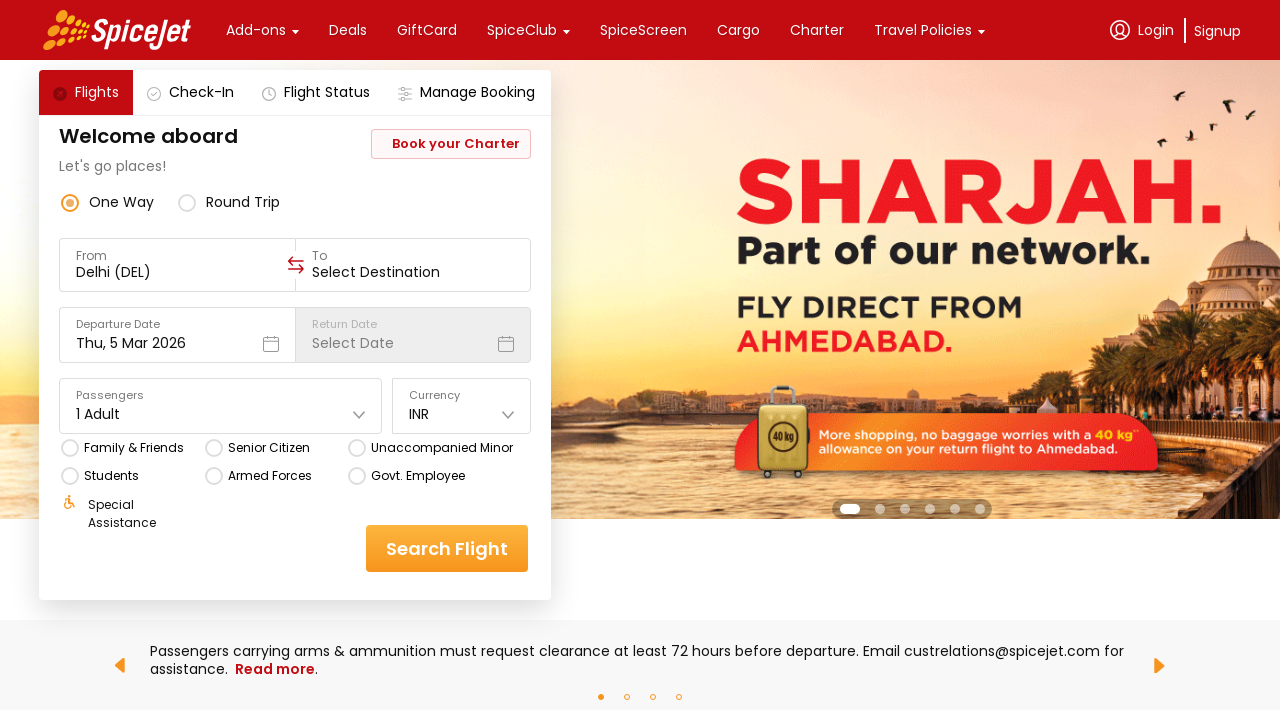

Retrieved all text contents from currency dropdown options
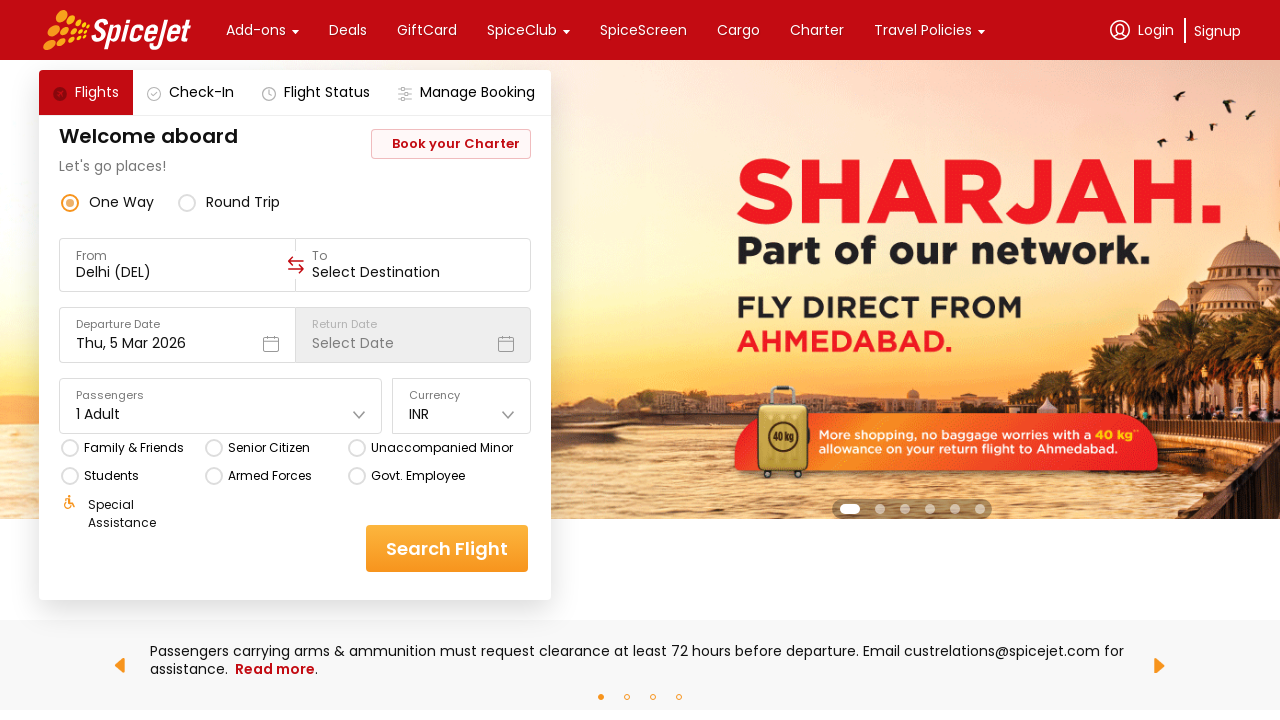

Found 0 currency options in dropdown
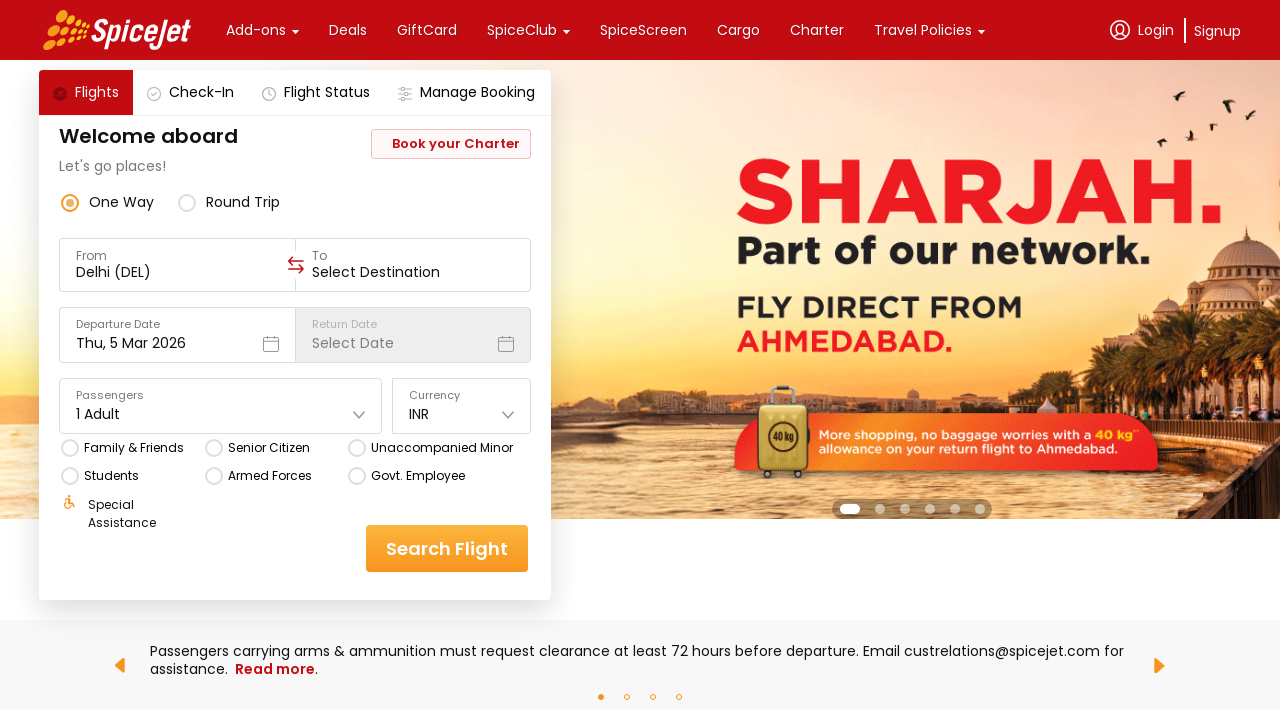

Printed all 0 currency options
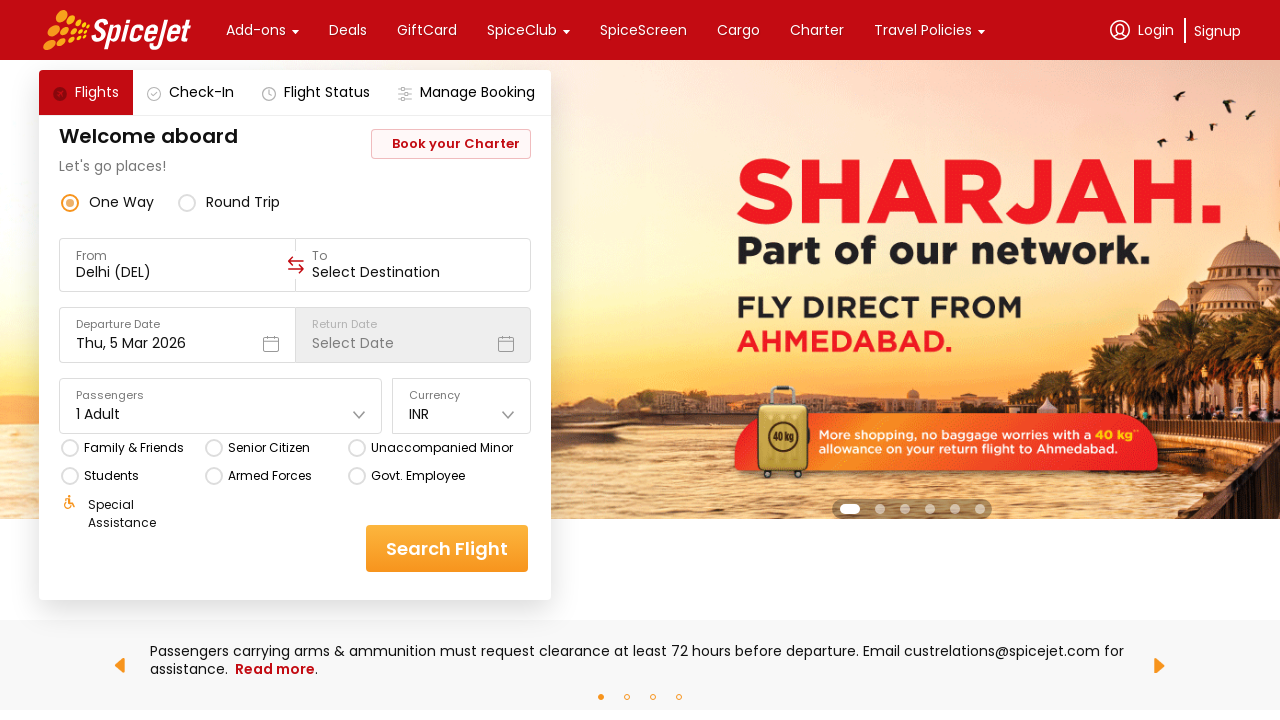

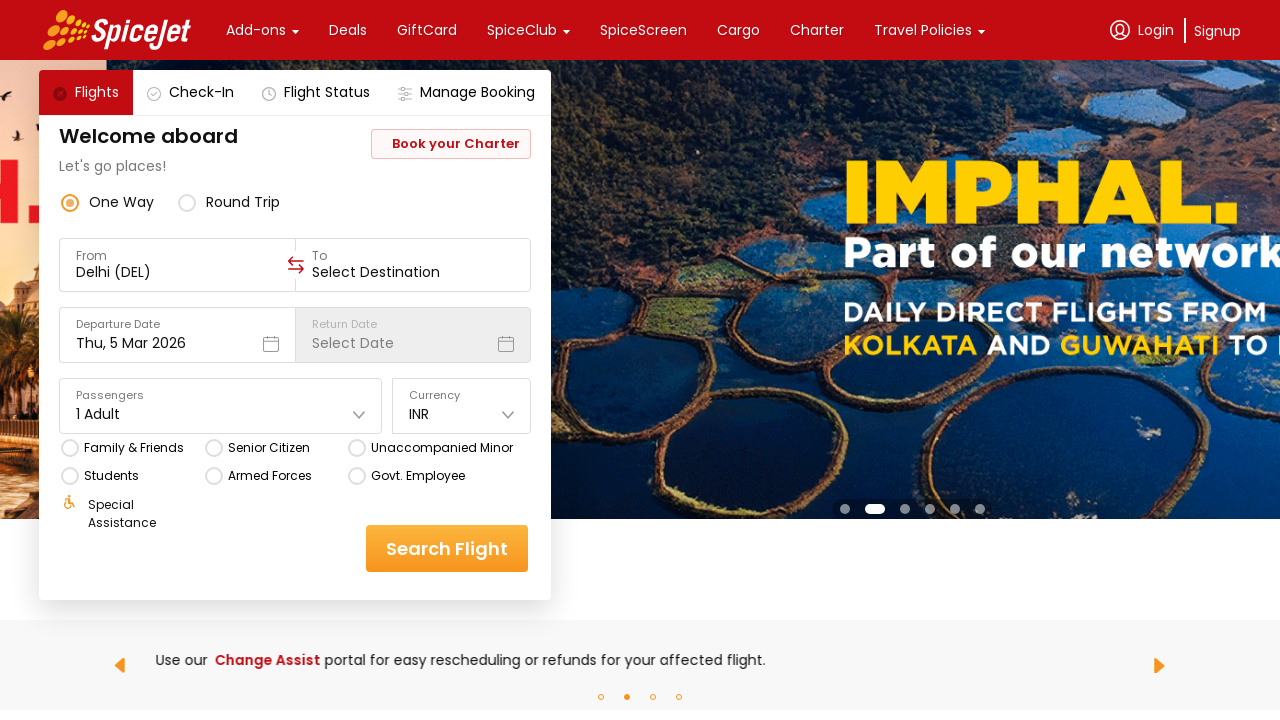